Tests a web form by filling text input, password input, selecting dropdown options, and interacting with checkboxes and radio buttons on the Selenium test page

Starting URL: https://www.selenium.dev/selenium/web/web-form.html

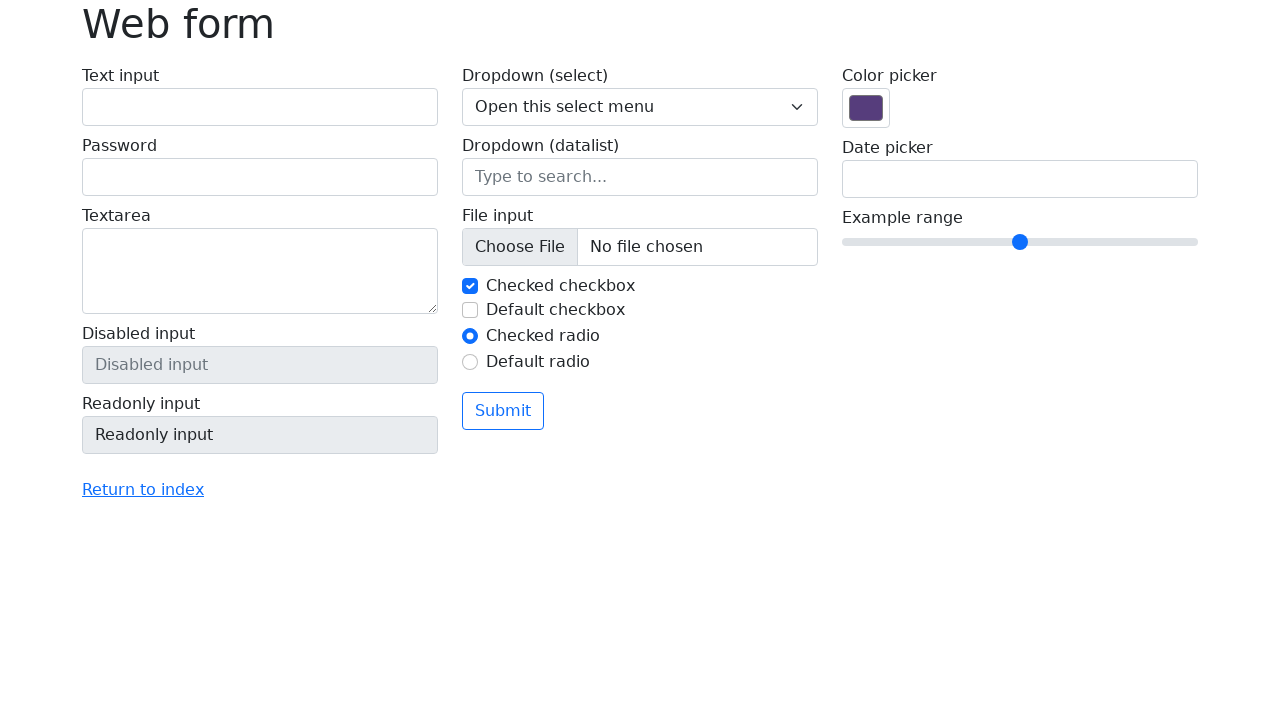

Waited 3 seconds for page to load
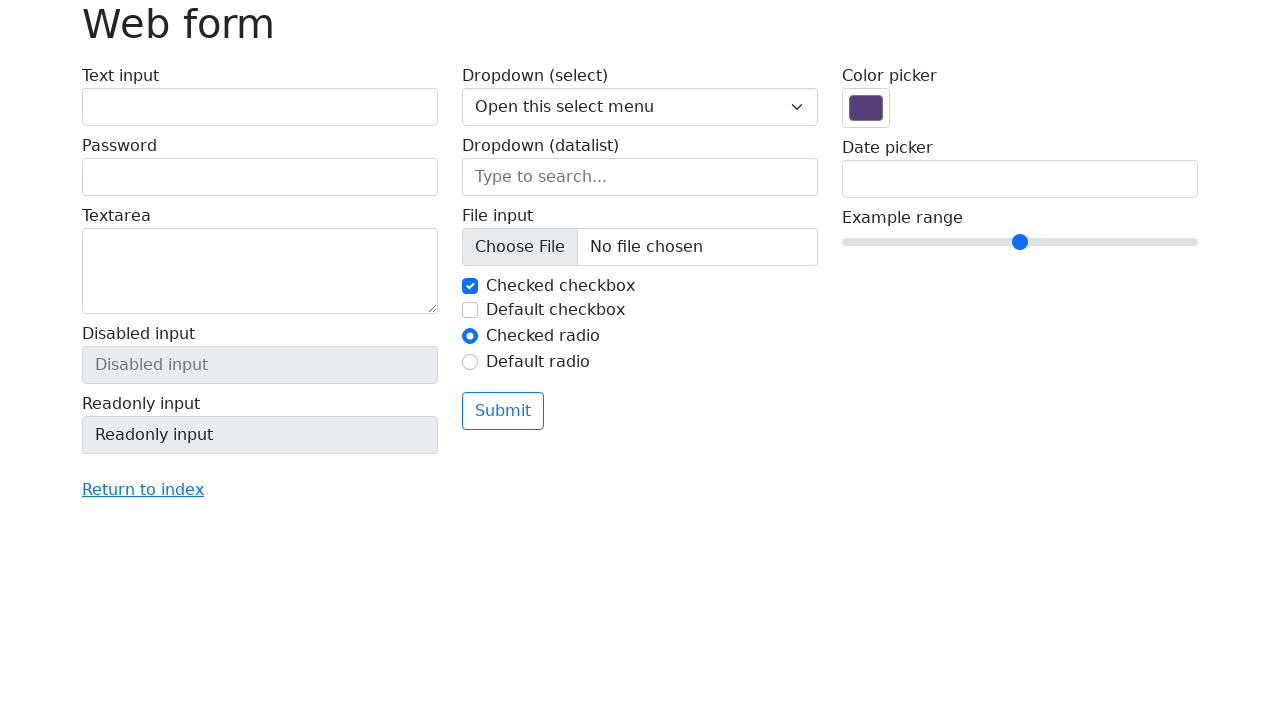

Text input field became visible
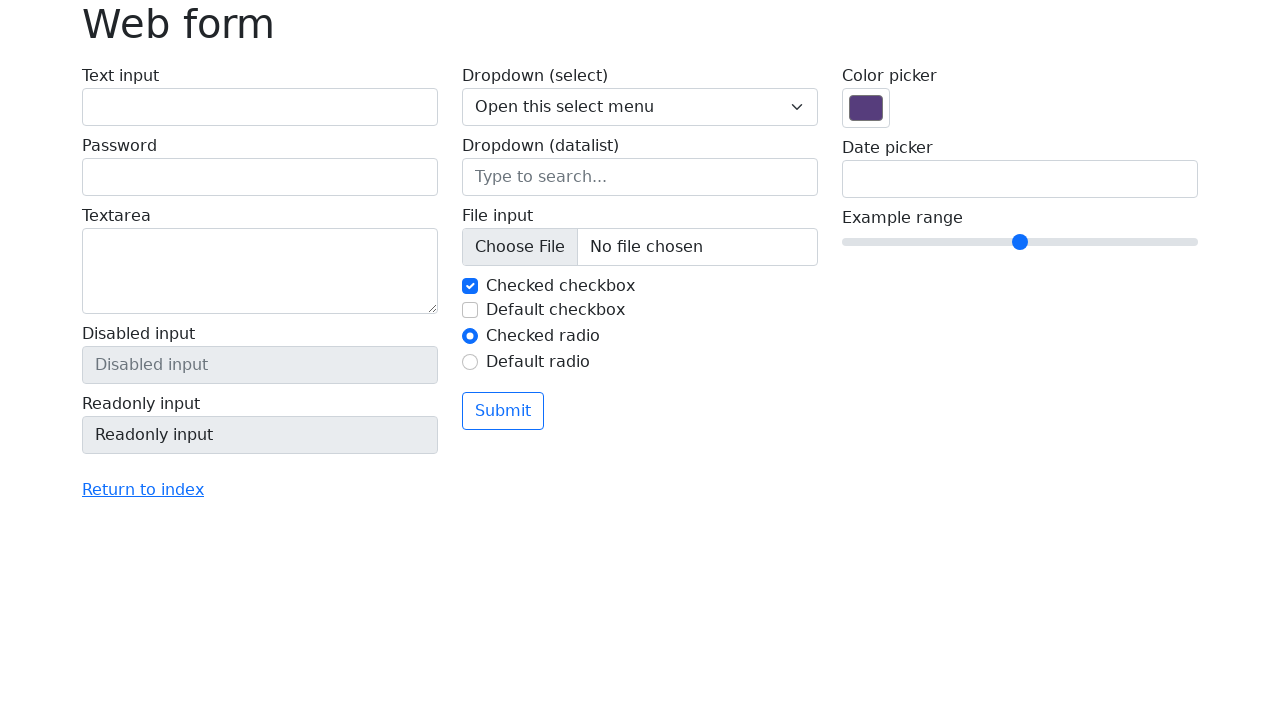

Filled text input field with 'textInputValue' on #my-text-id
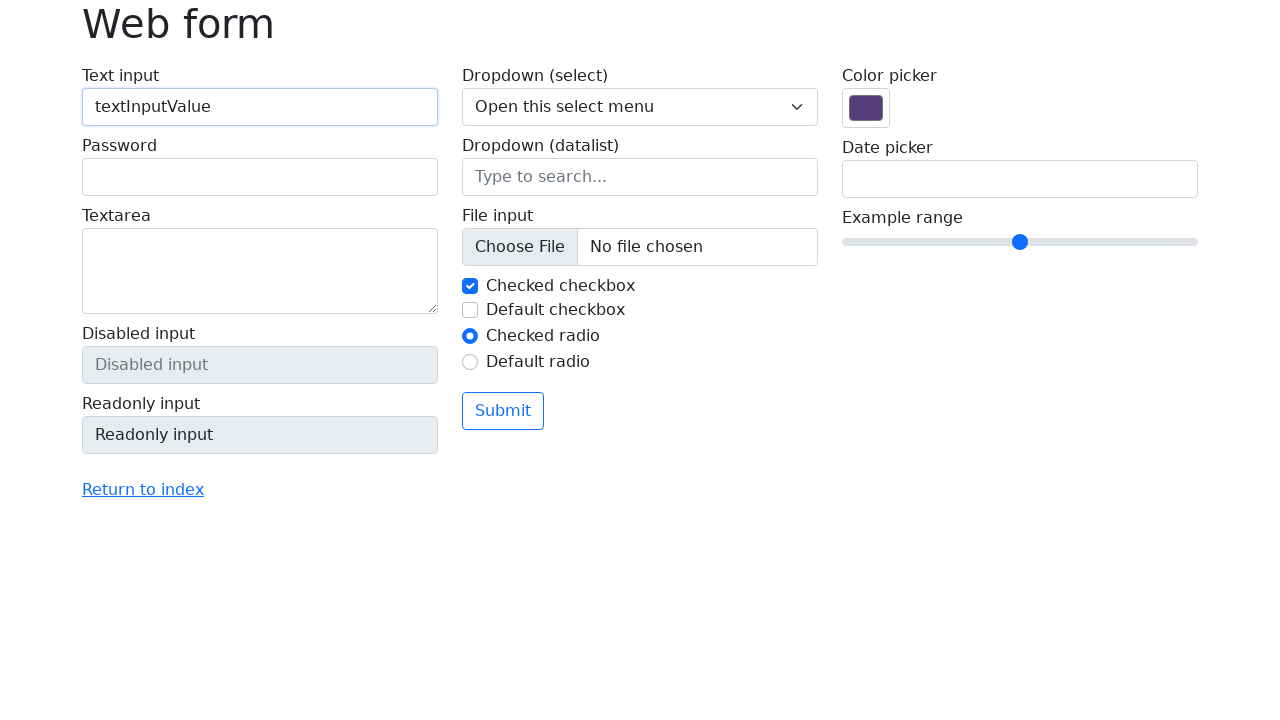

Filled password input field with 'passwordInputValue' on input[name='my-password']
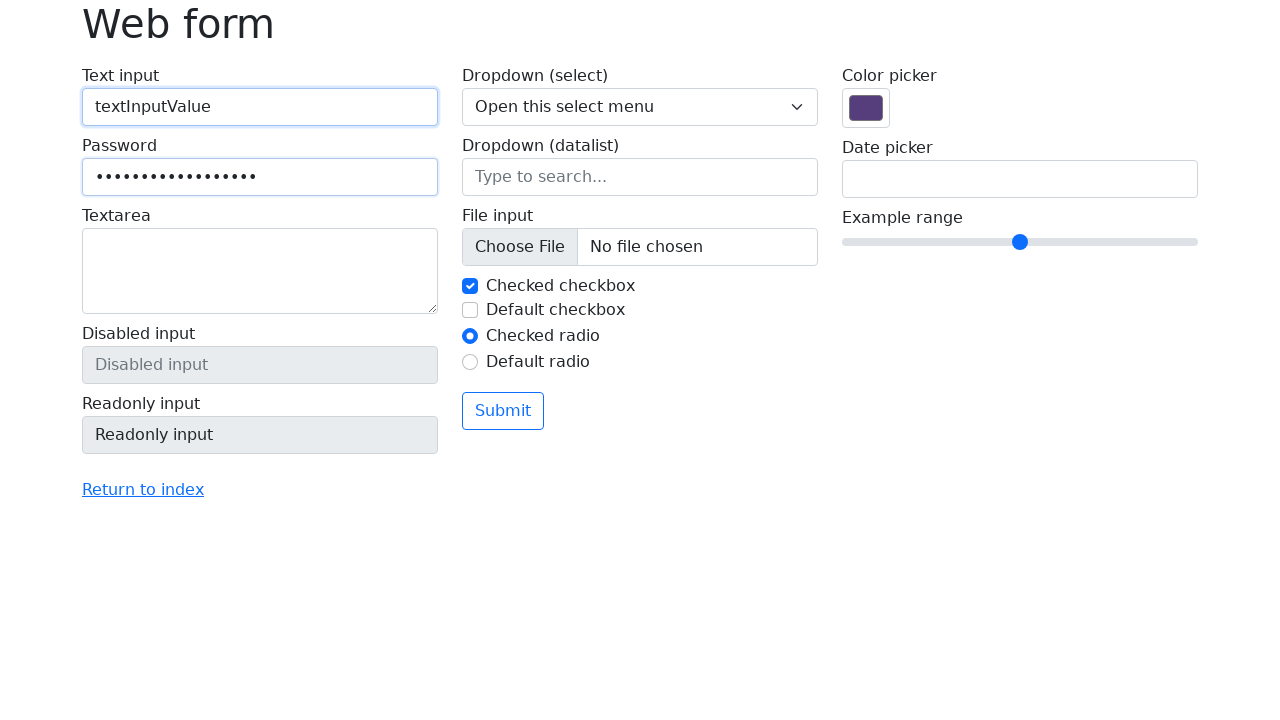

Selected option '1' from dropdown on select[name='my-select']
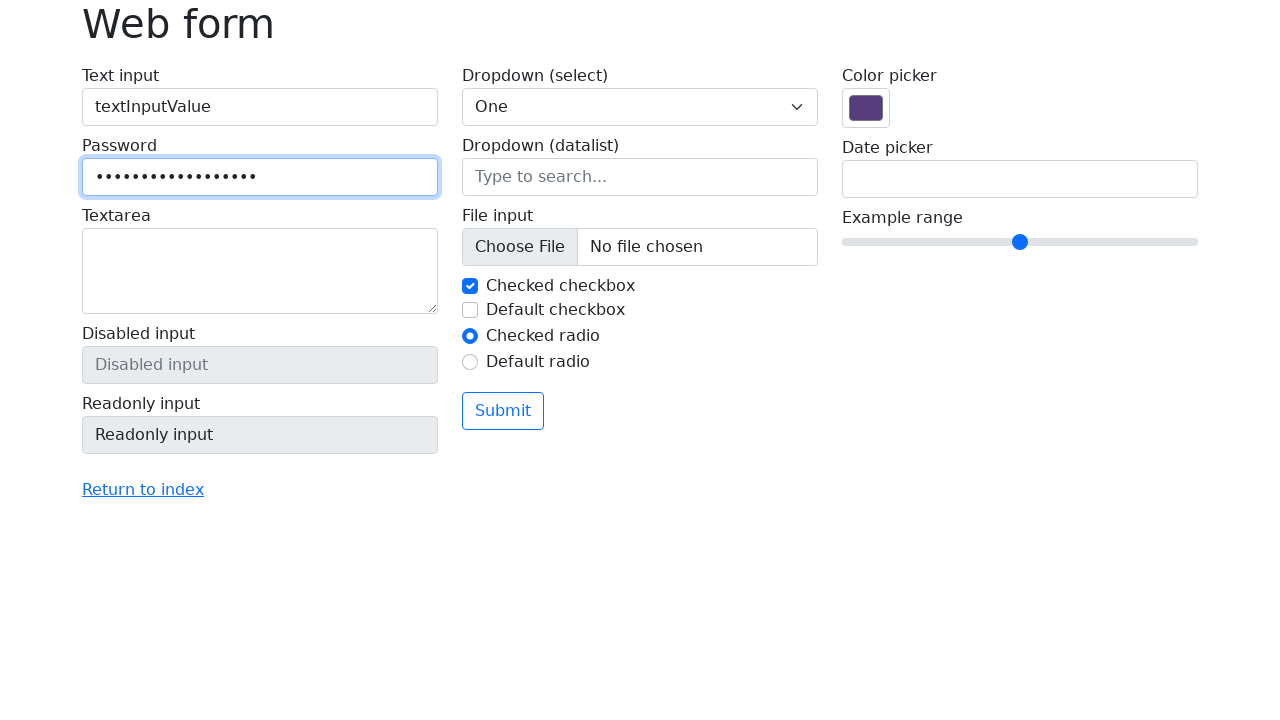

Waited 3 seconds after dropdown selection
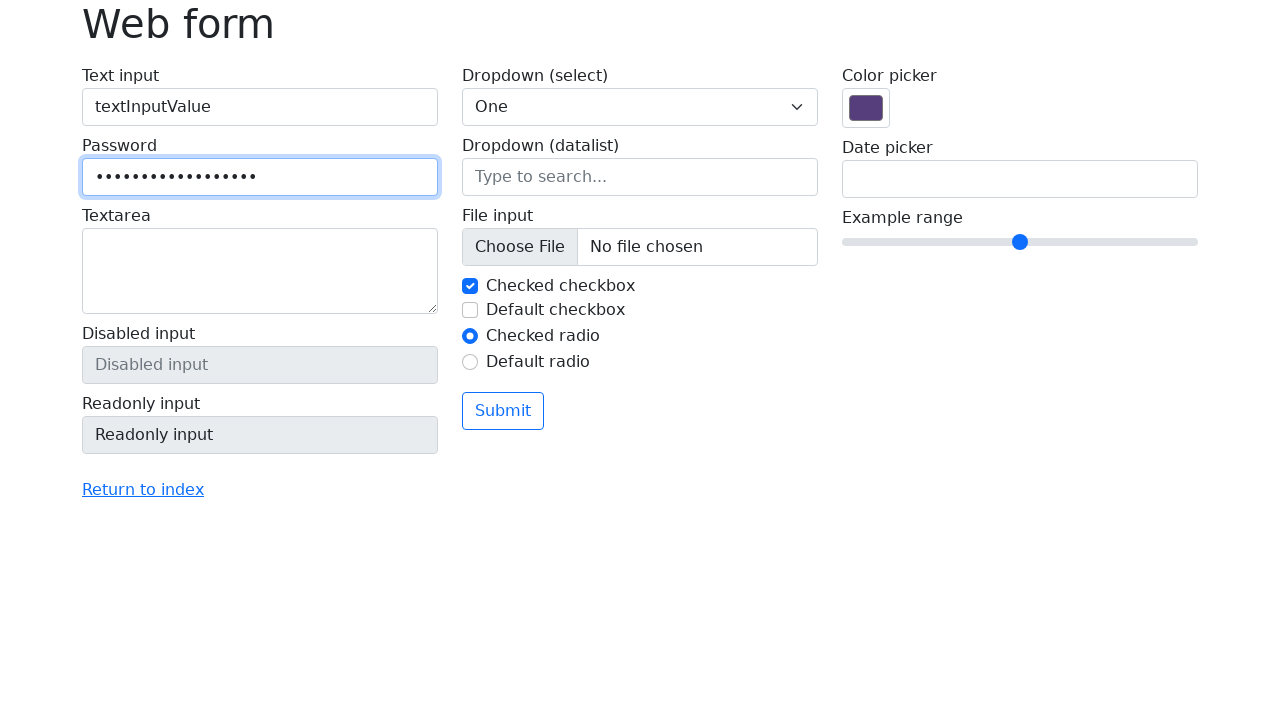

Checked state of checkbox 1
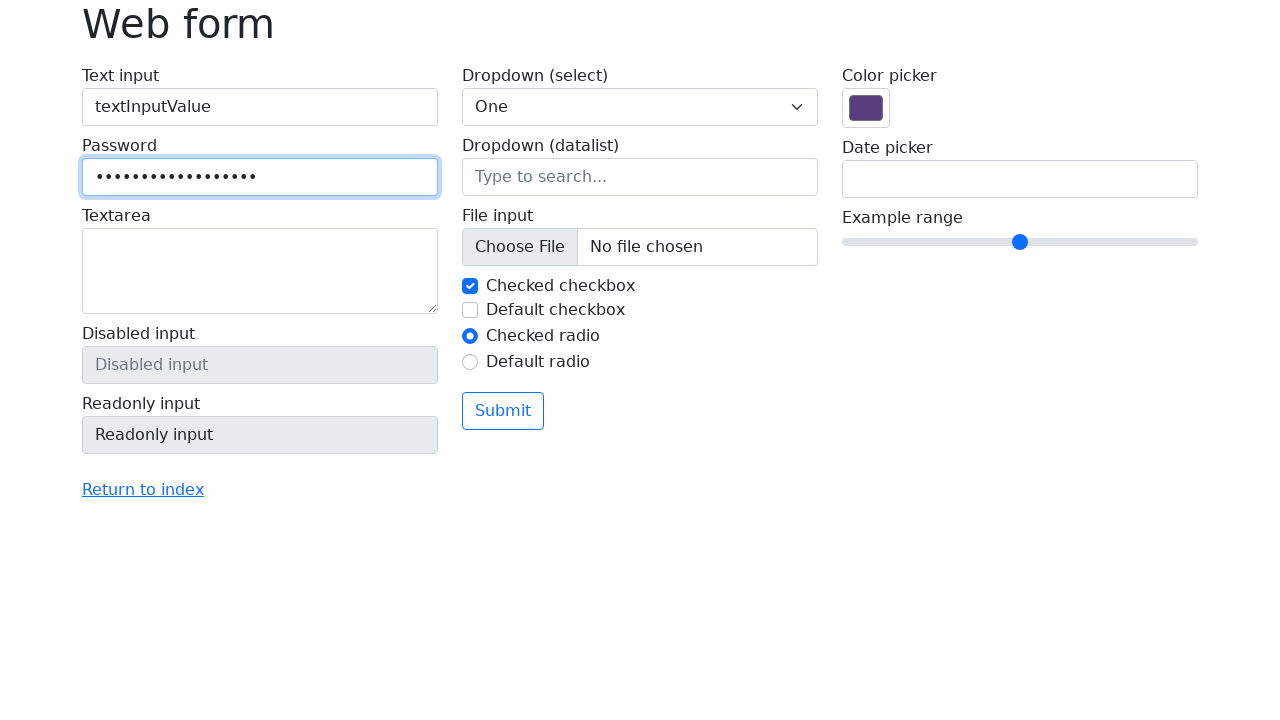

Located checkbox 2
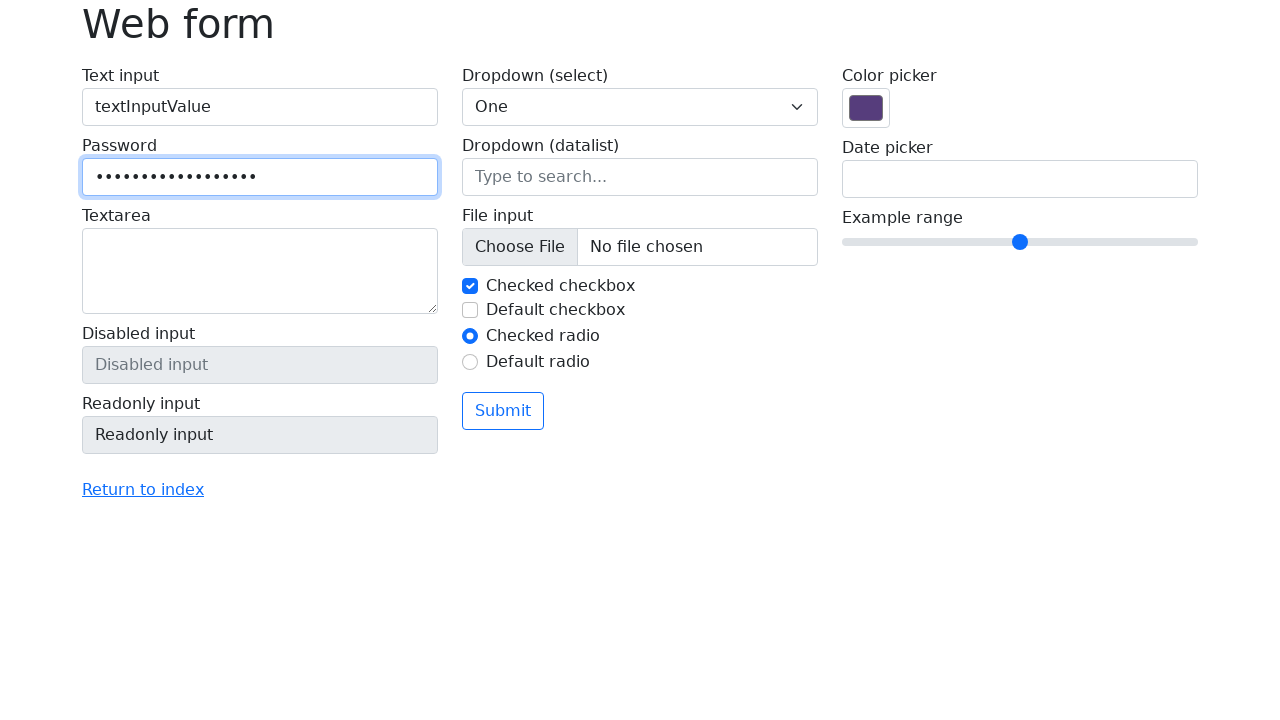

Checkbox 2 became visible and clickable
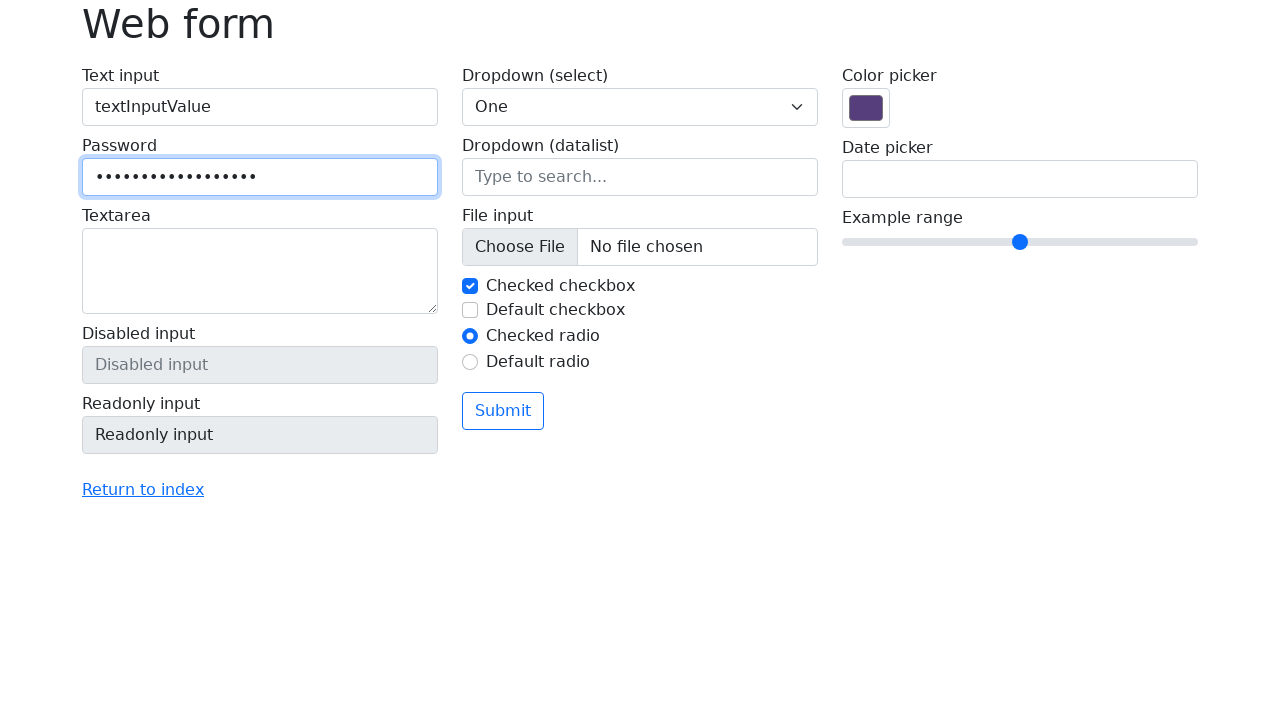

Clicked checkbox 2 at (470, 310) on #my-check-2
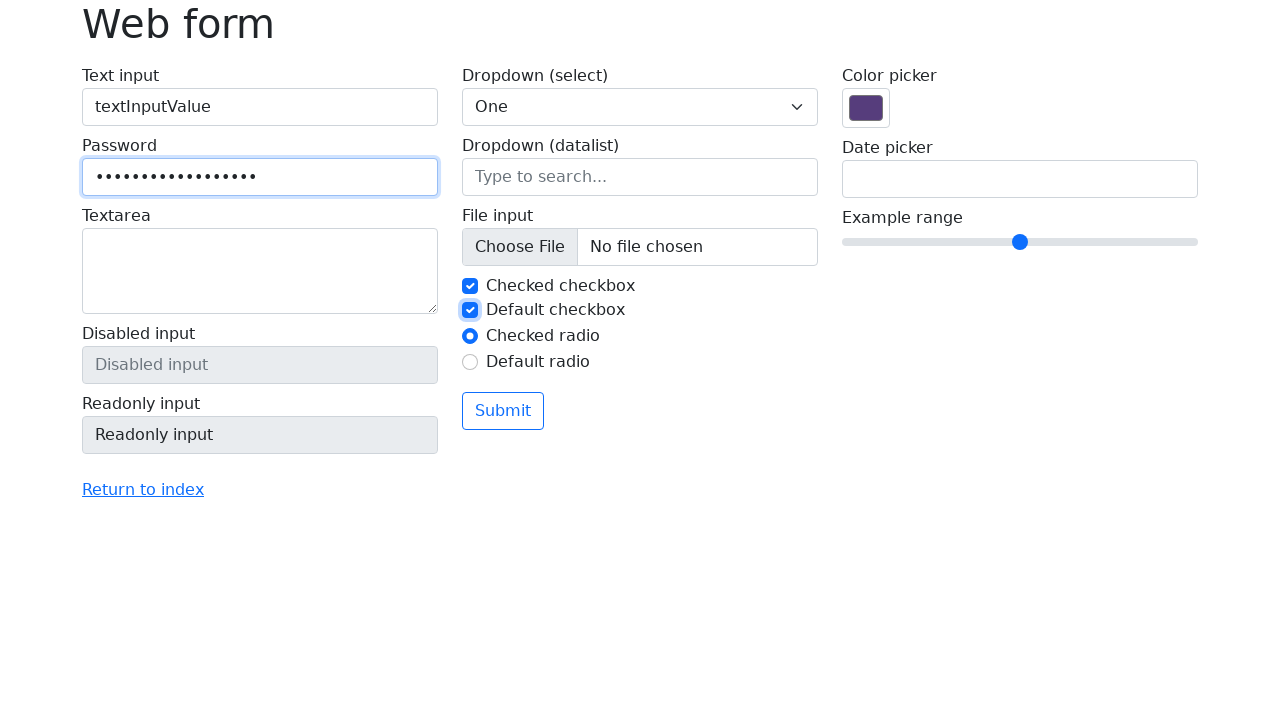

Checked state of radio button 1
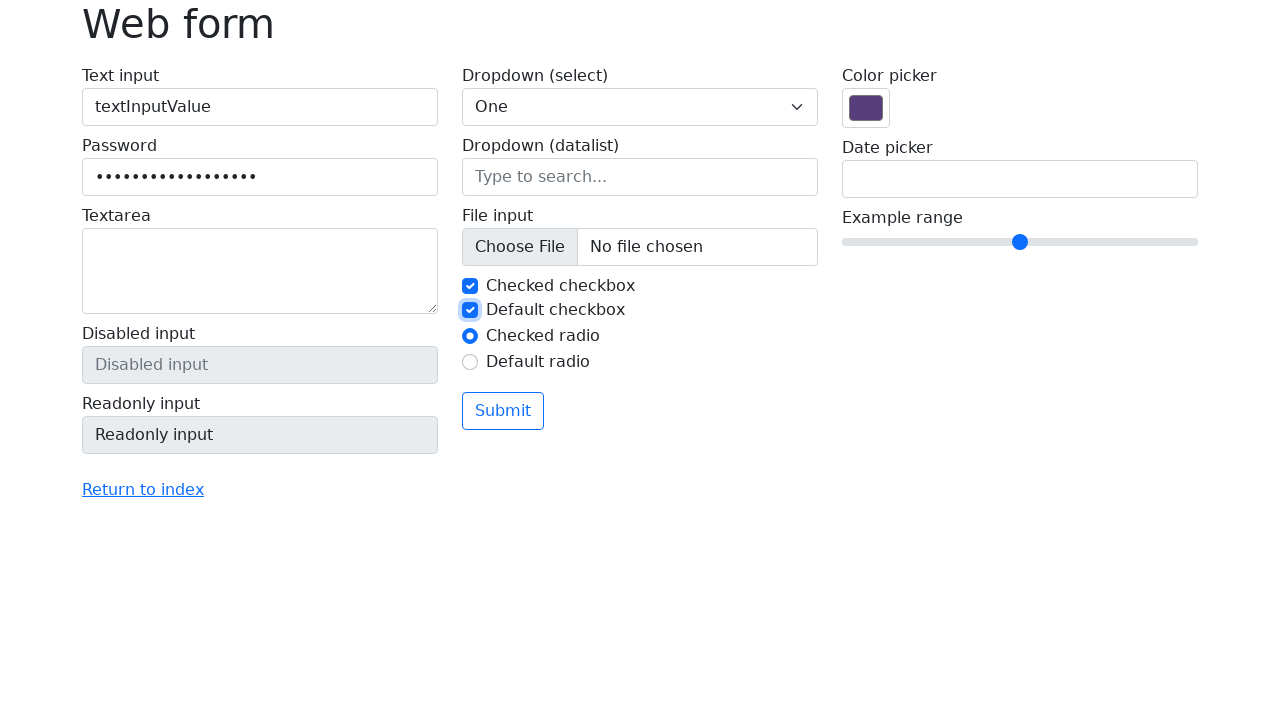

Checked state of radio button 2
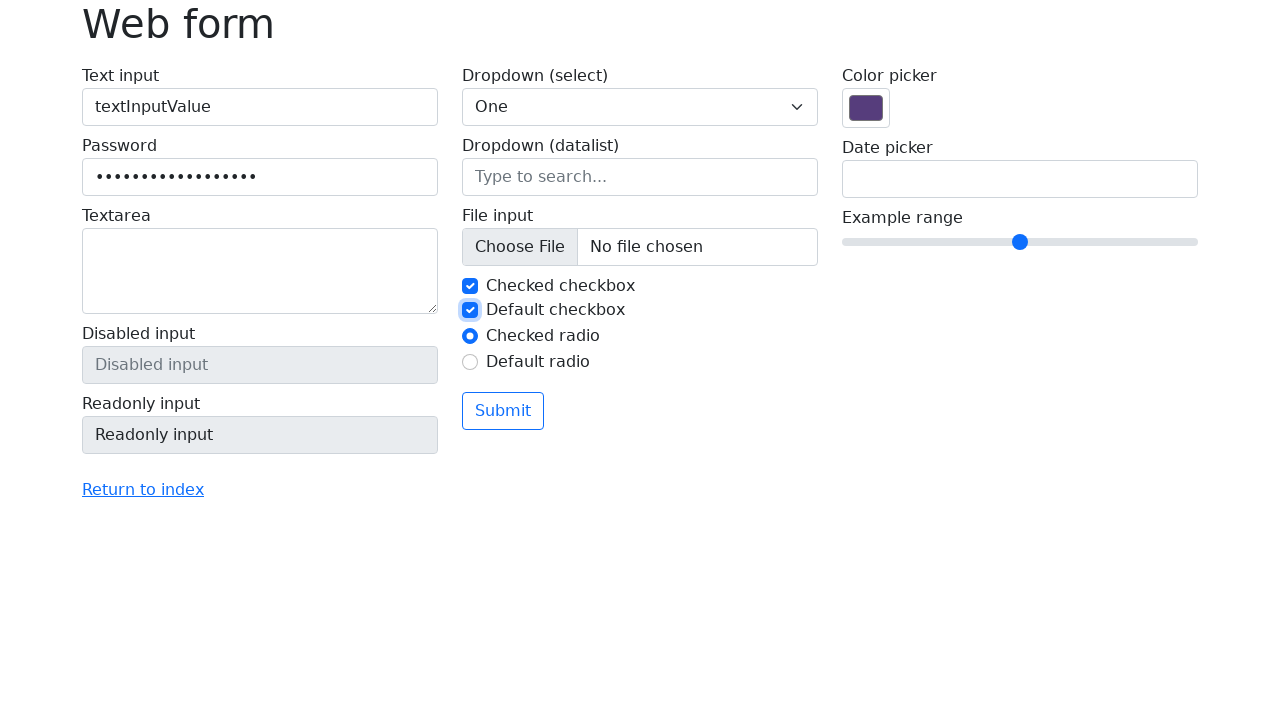

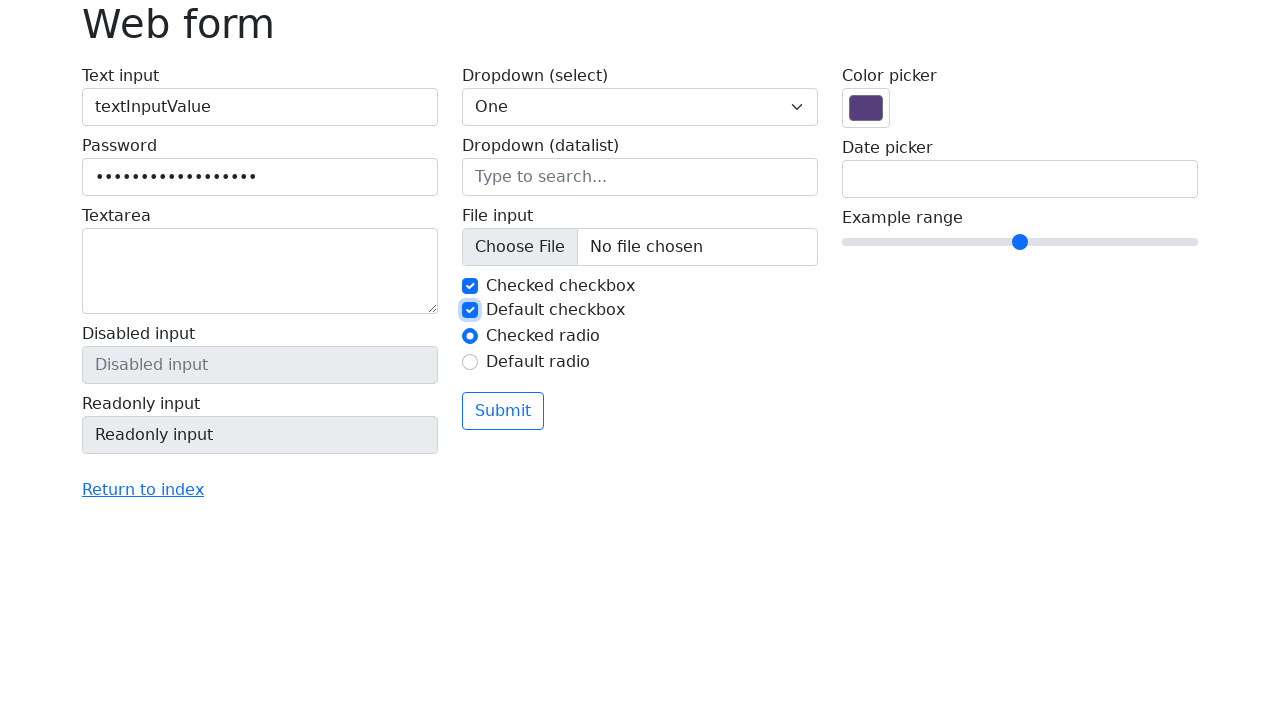